Tests that the "Contact" menu item is visible in the navigation bar

Starting URL: https://www.demoblaze.com/cart.html

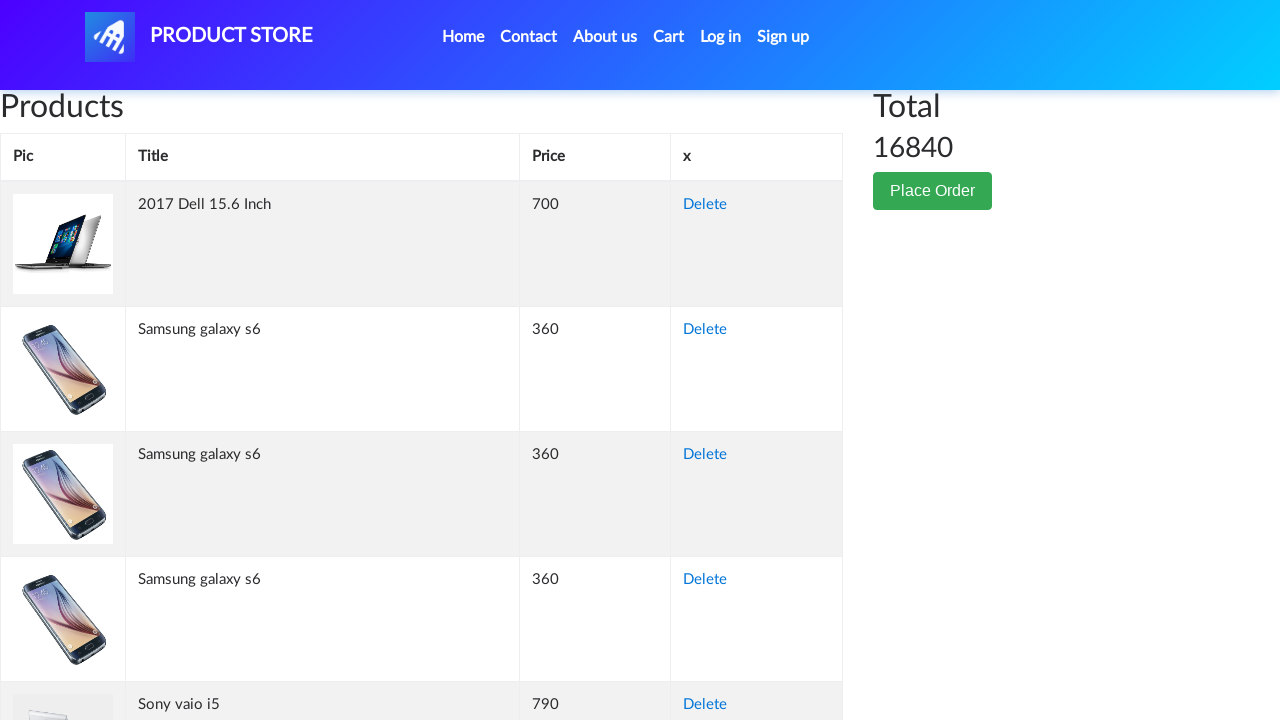

Navigated to https://www.demoblaze.com/cart.html
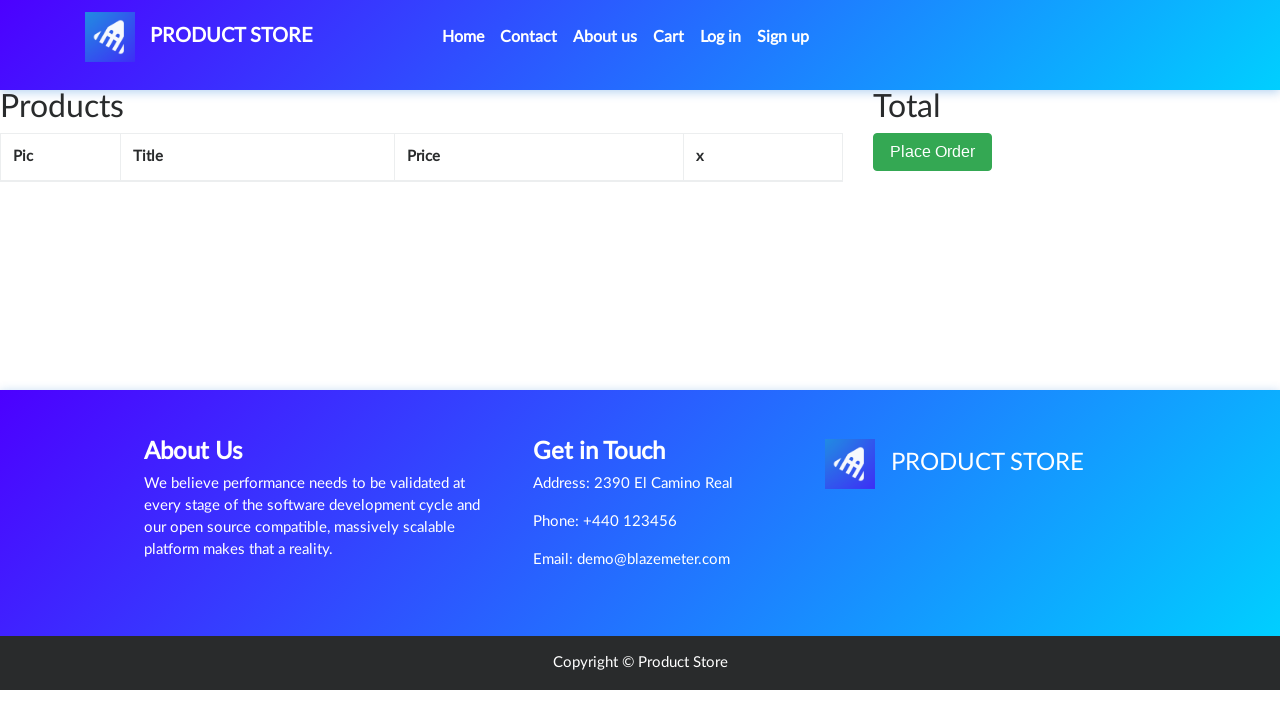

Verified that the 'Contact' menu item is visible using CSS selector
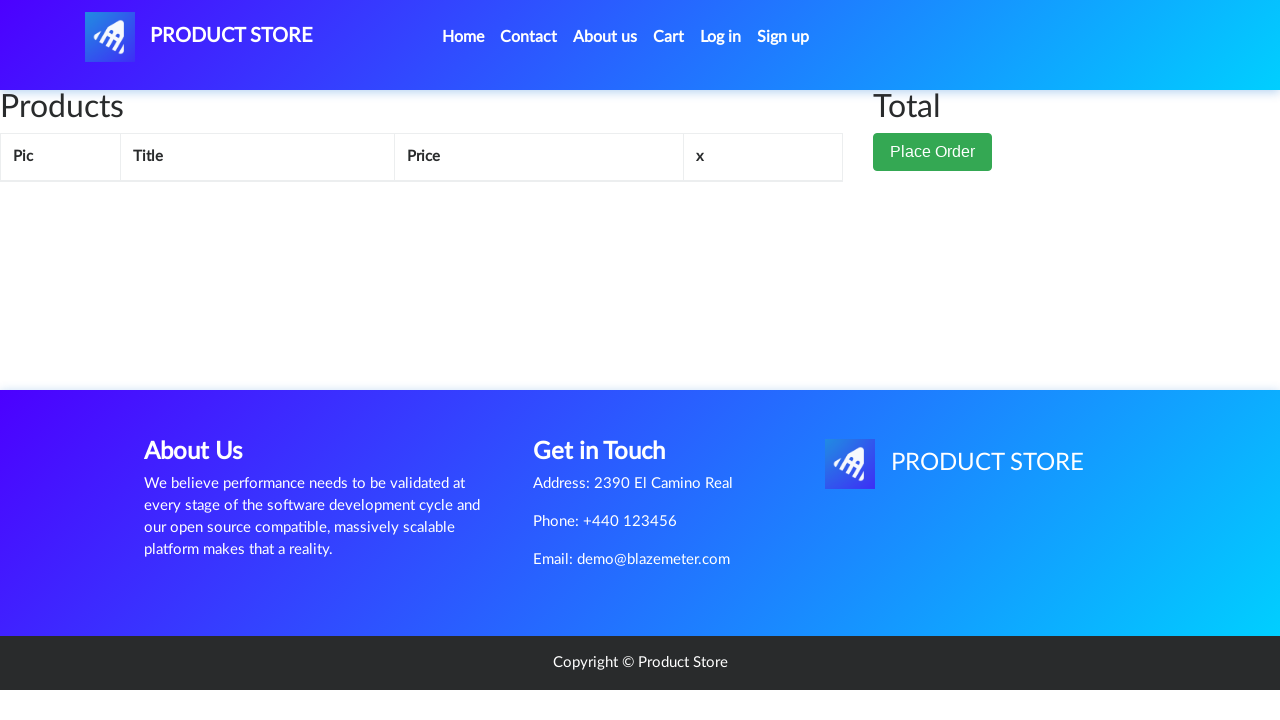

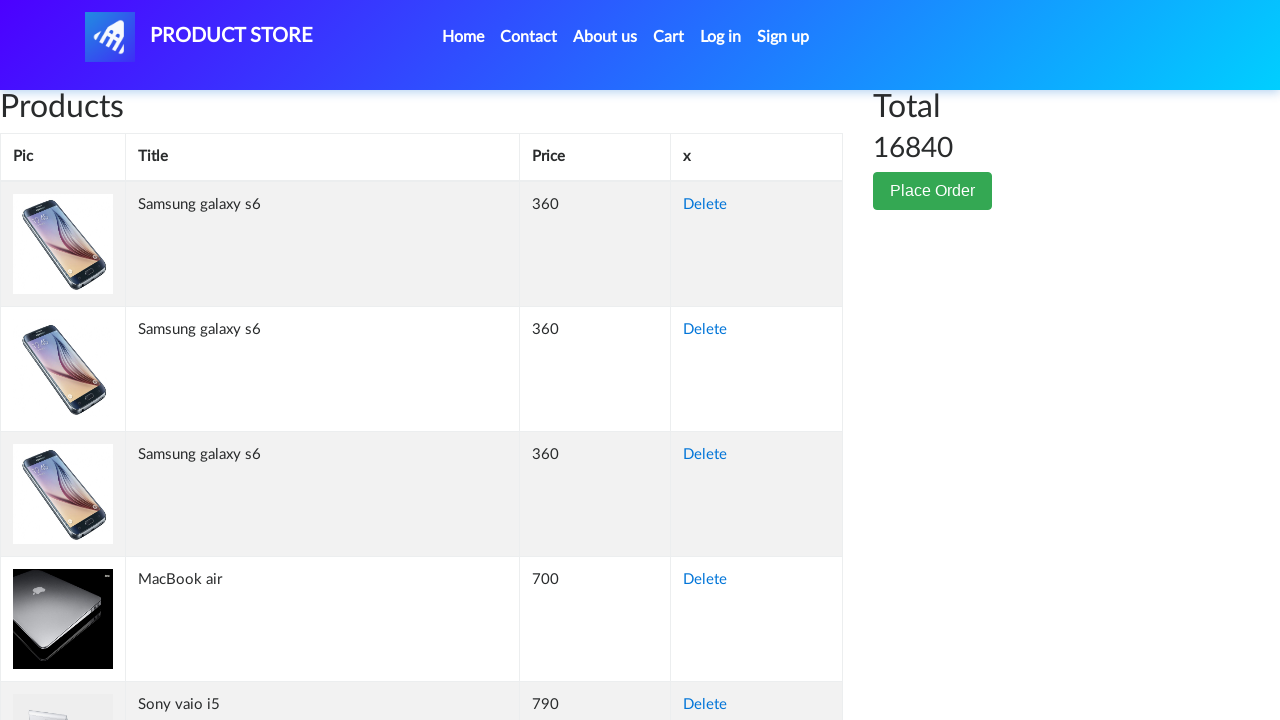